Navigates to a CSDN blog listing page and verifies that article links are present on the page

Starting URL: https://blog.csdn.net/lzw_java?type=blog

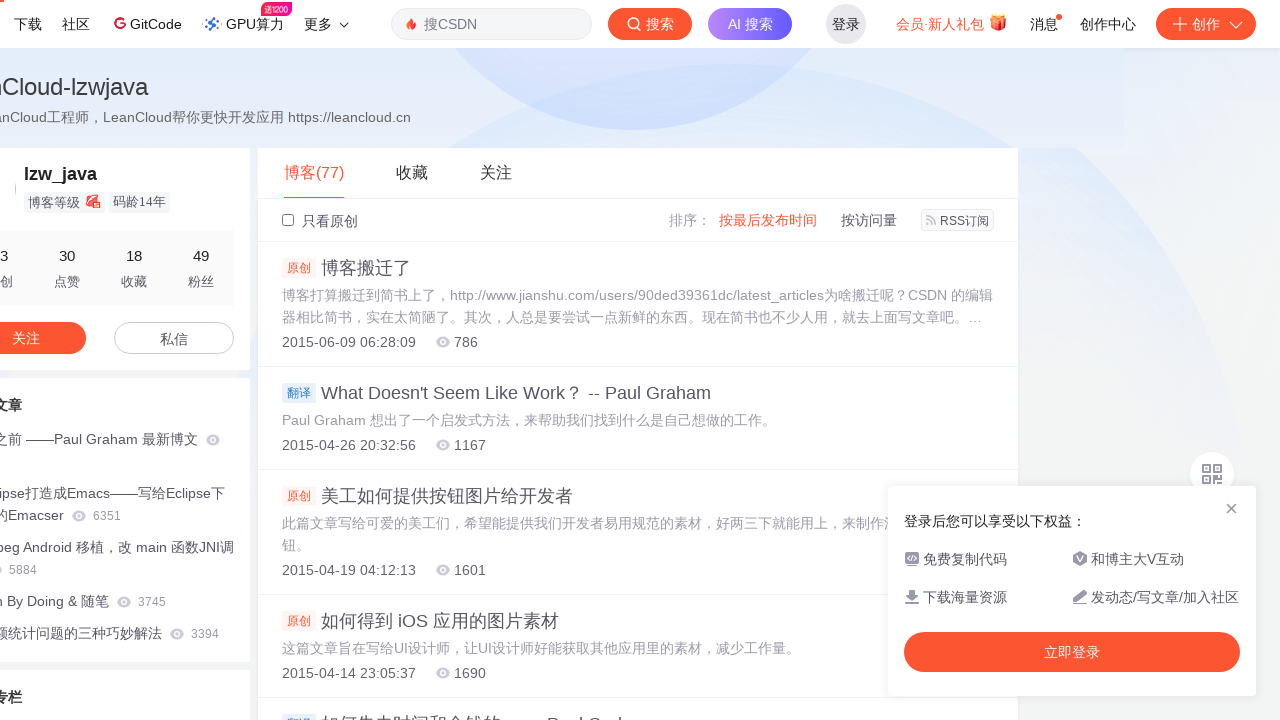

Navigated to CSDN blog listing page
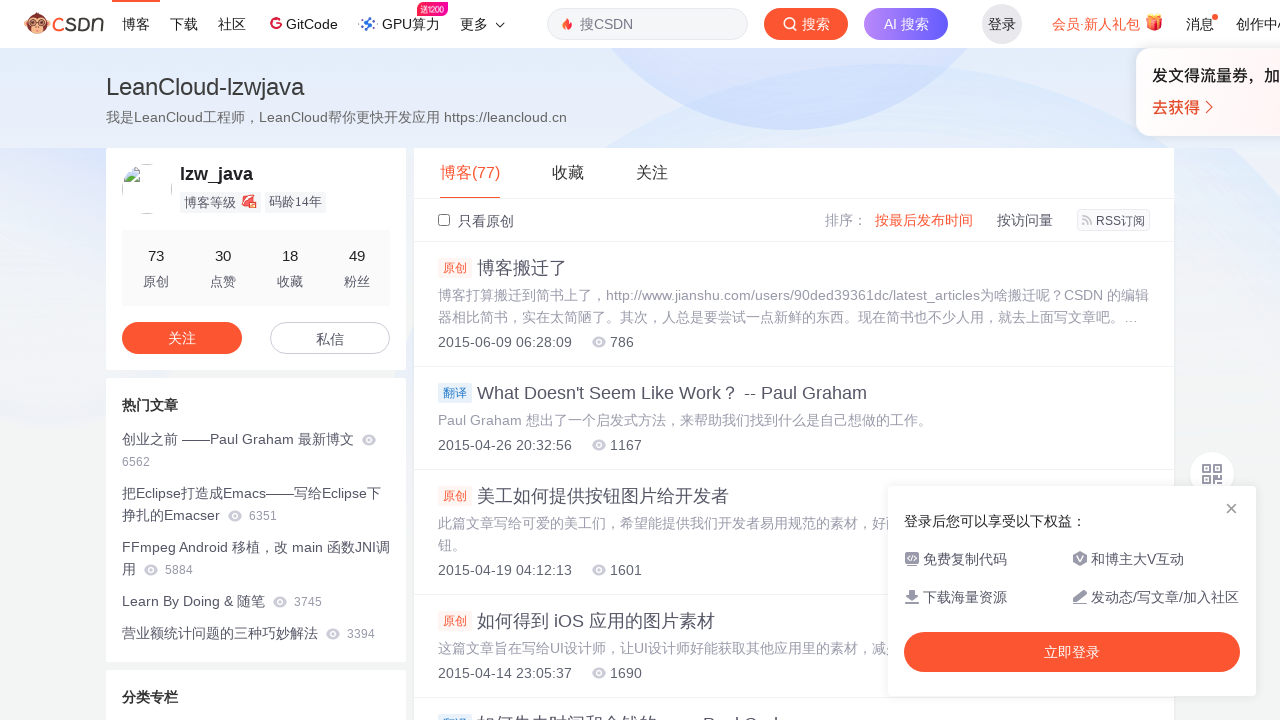

Article links loaded on the page
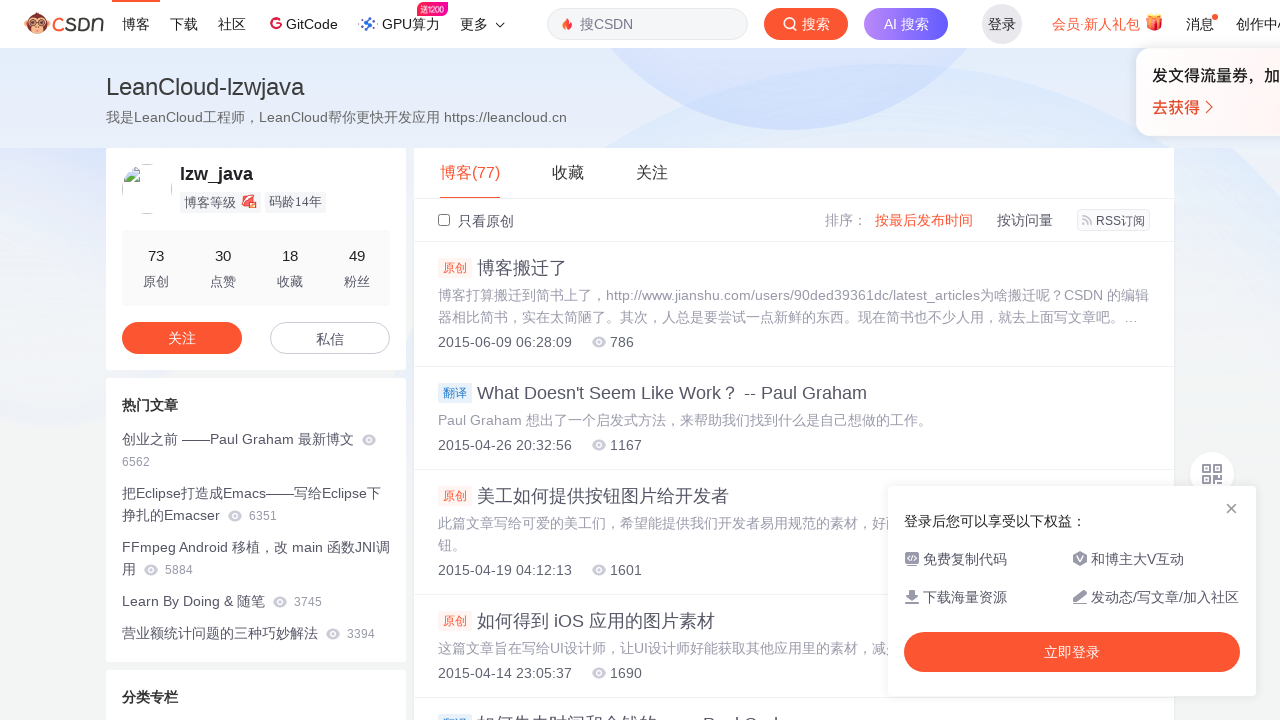

Verified that article links are present on the page
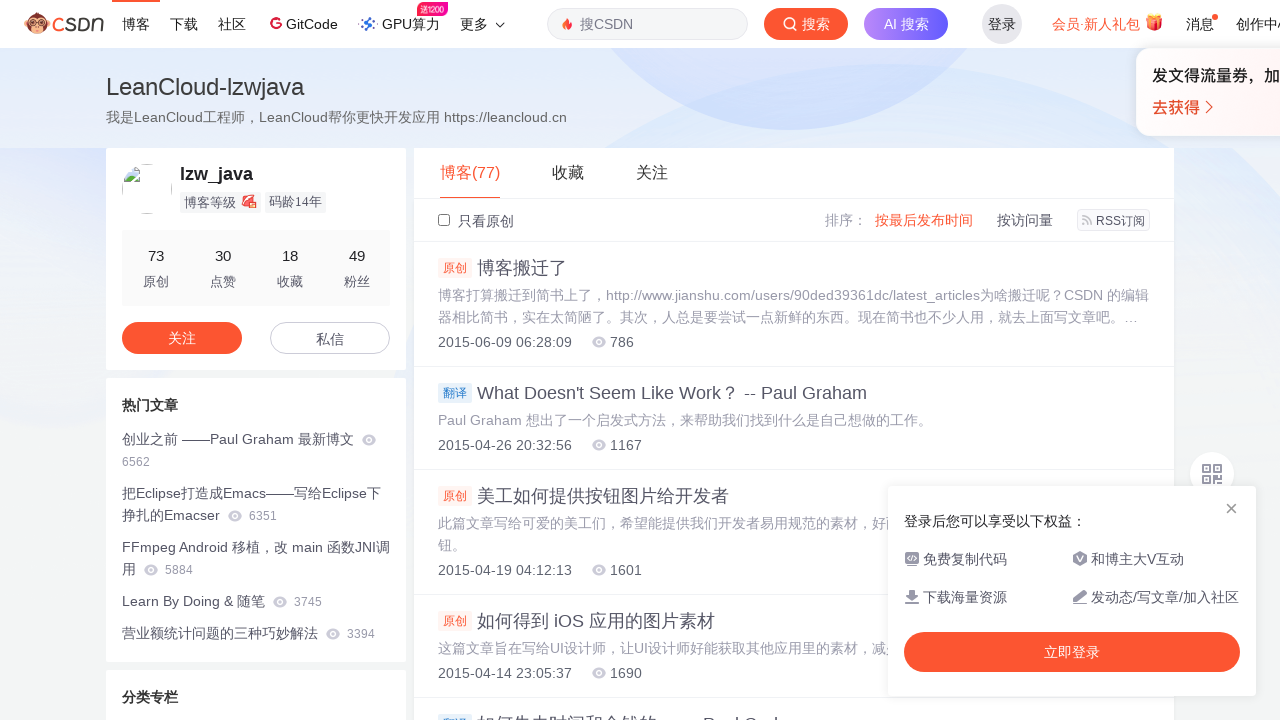

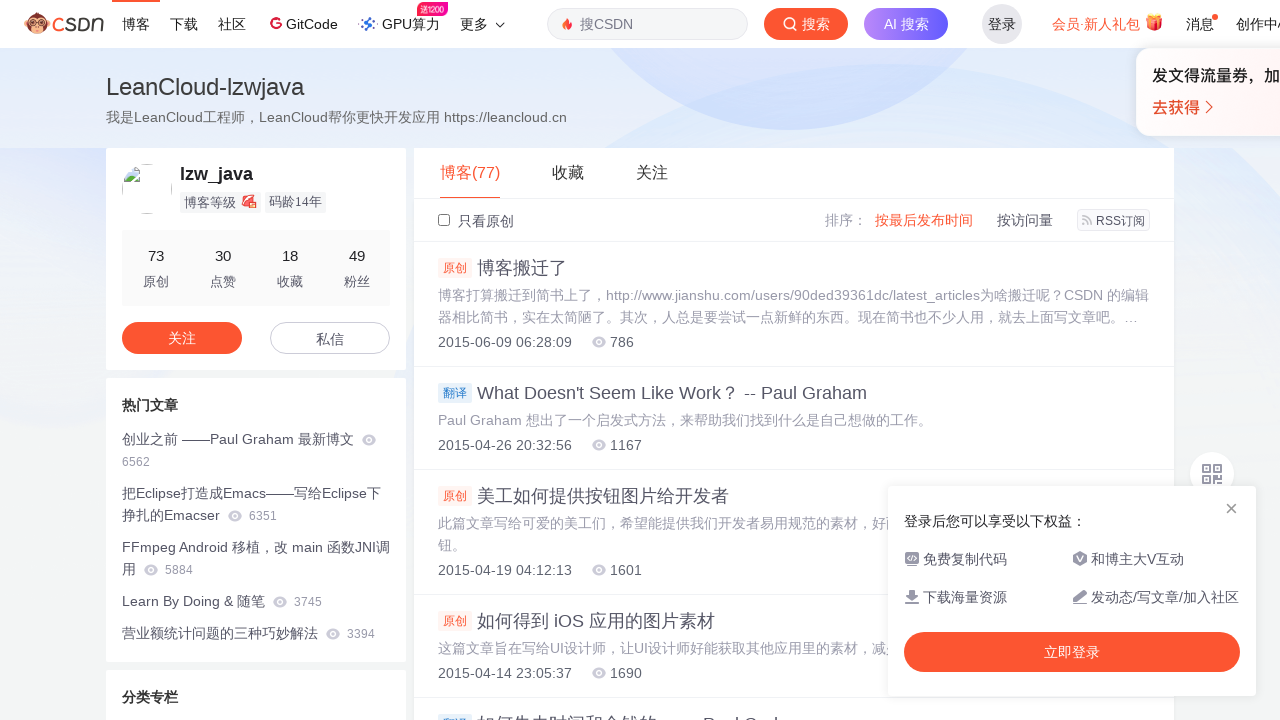